Tests clicking a confirm dialog and accepting it (clicking OK), then verifies the result message shows "Ok"

Starting URL: https://demoqa.com/alerts

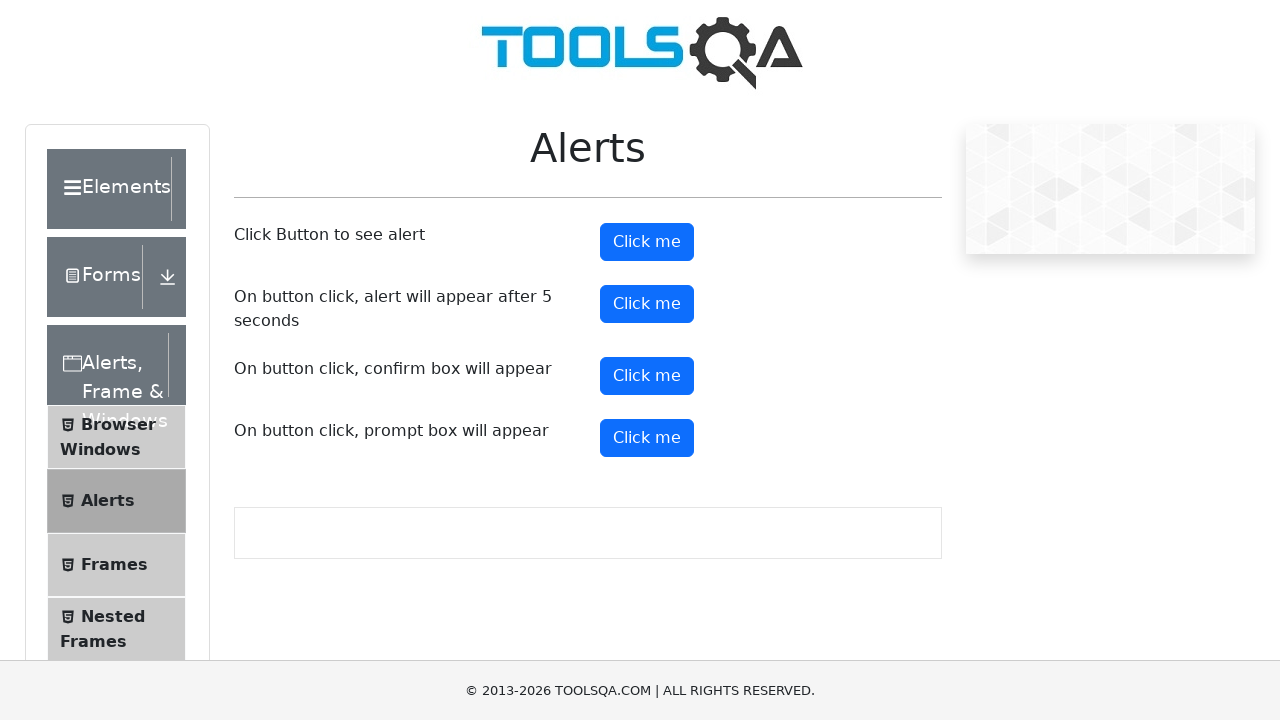

Set up dialog handler to accept confirm dialog
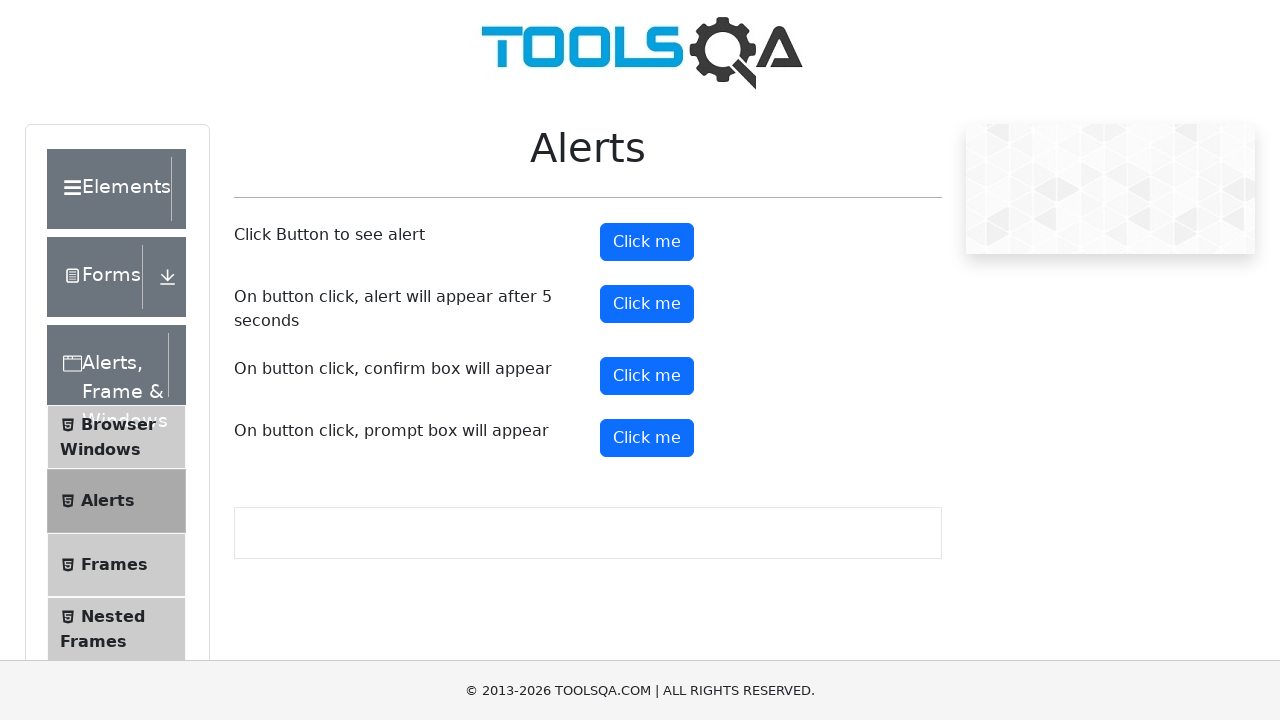

Clicked confirm button to trigger dialog at (647, 376) on #confirmButton
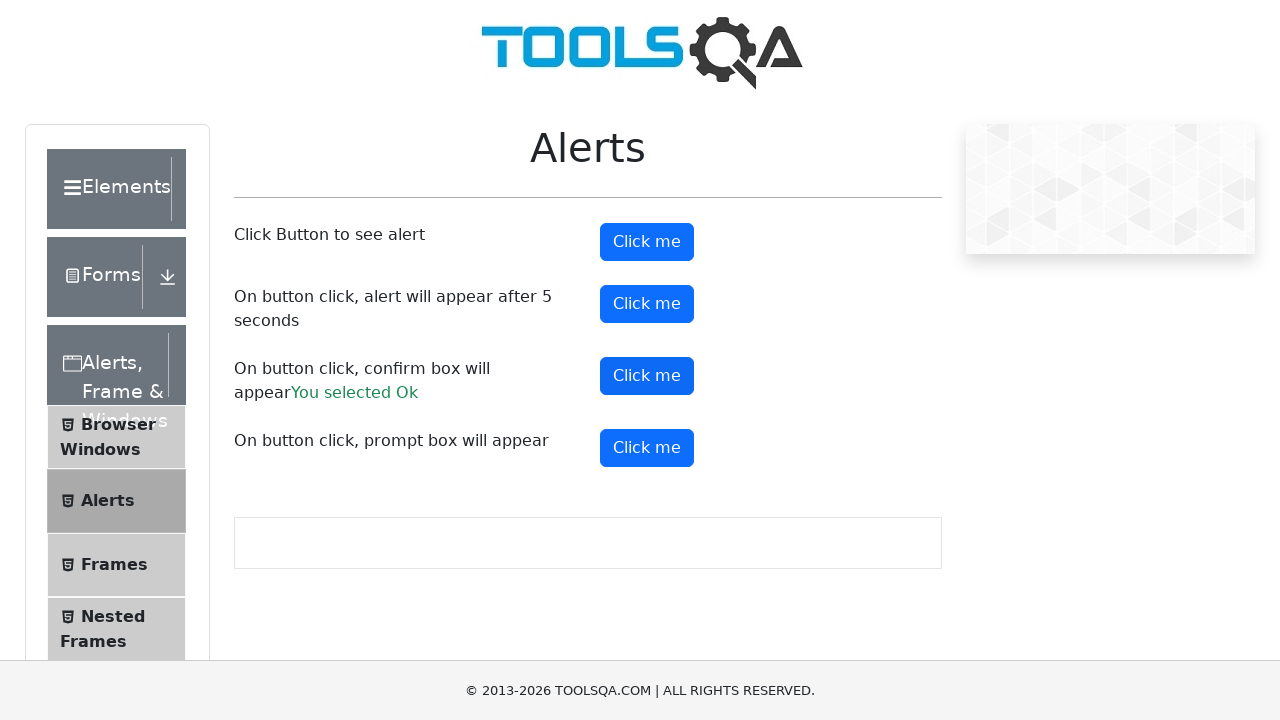

Waited for confirm result message to appear
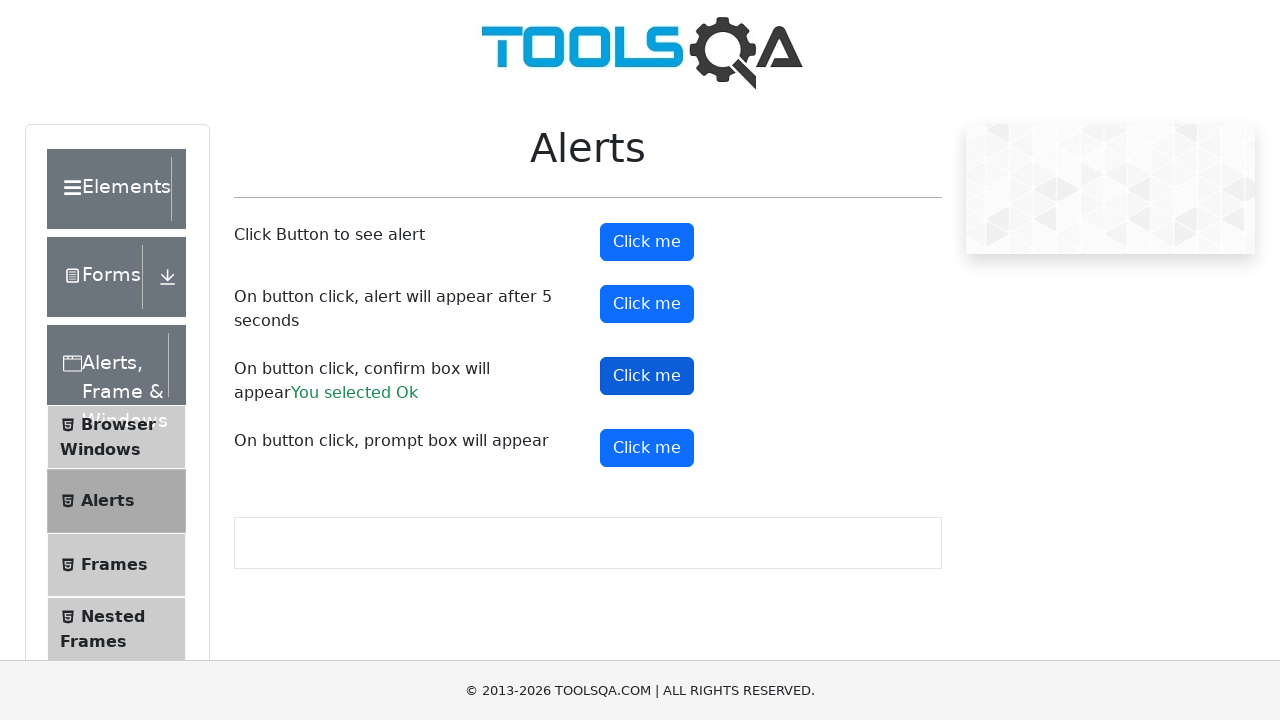

Verified result message contains 'Ok'
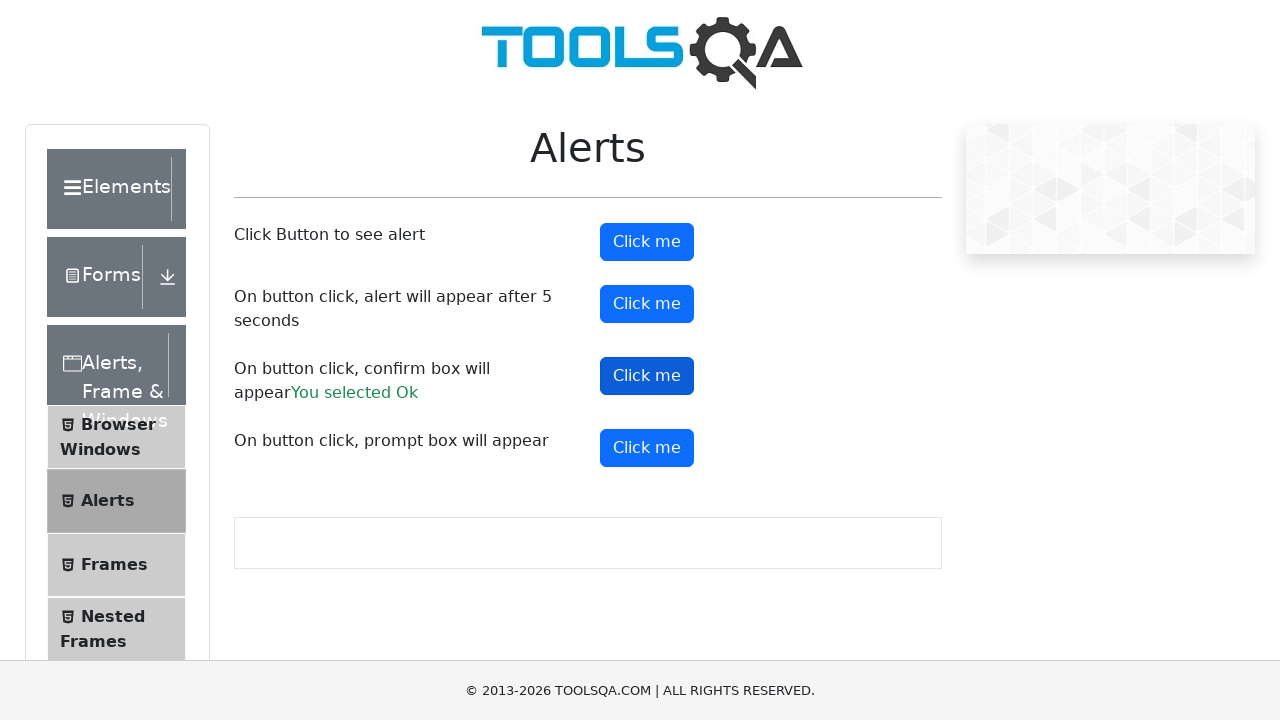

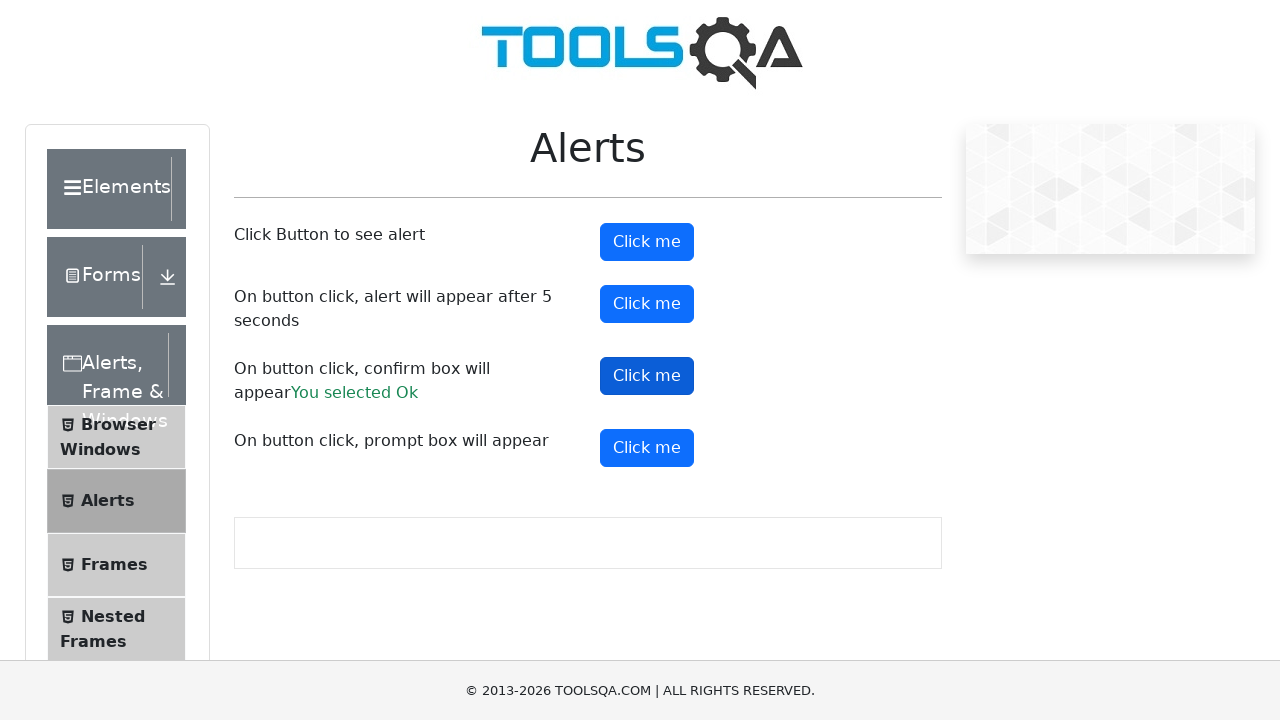